Tests handling of a single popup window by clicking a Twitter follow link and capturing the popup URL

Starting URL: https://www.lambdatest.com/selenium-playground/window-popup-modal-demo

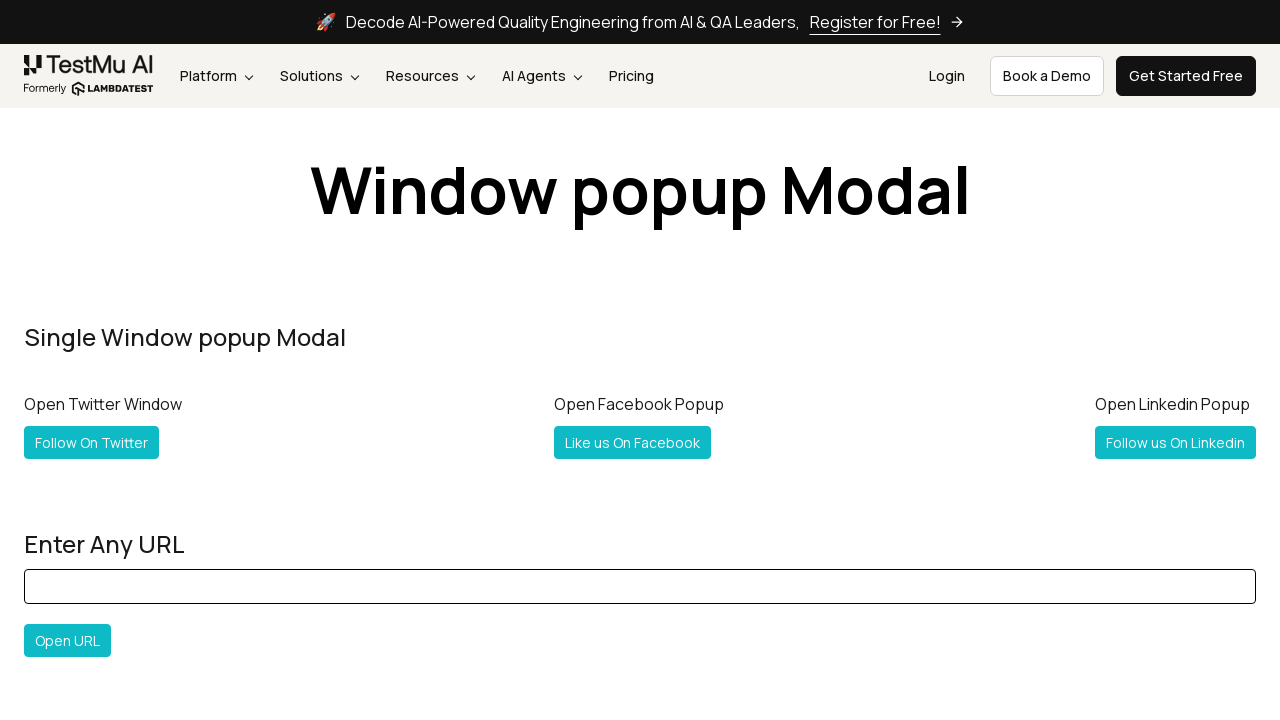

Clicked Twitter follow link and popup appeared at (92, 442) on a[title='Follow @Lambdatesting on Twitter']
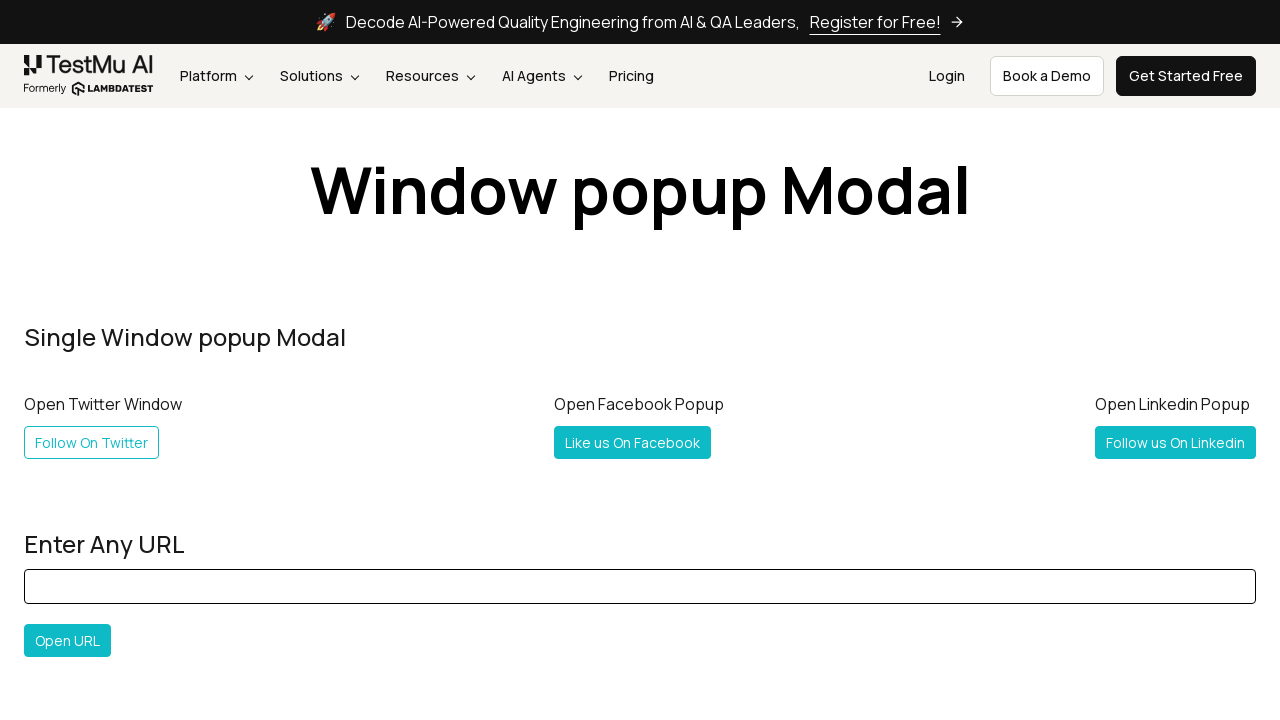

Captured popup window reference
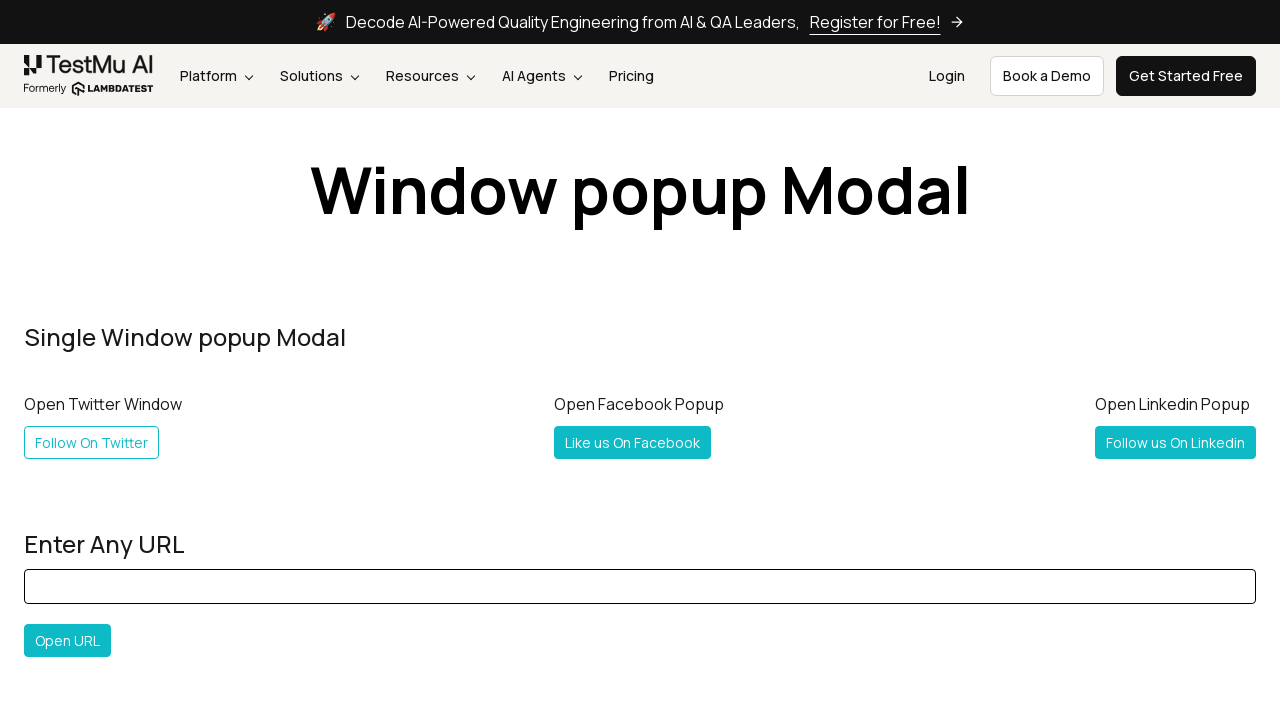

Popup page finished loading
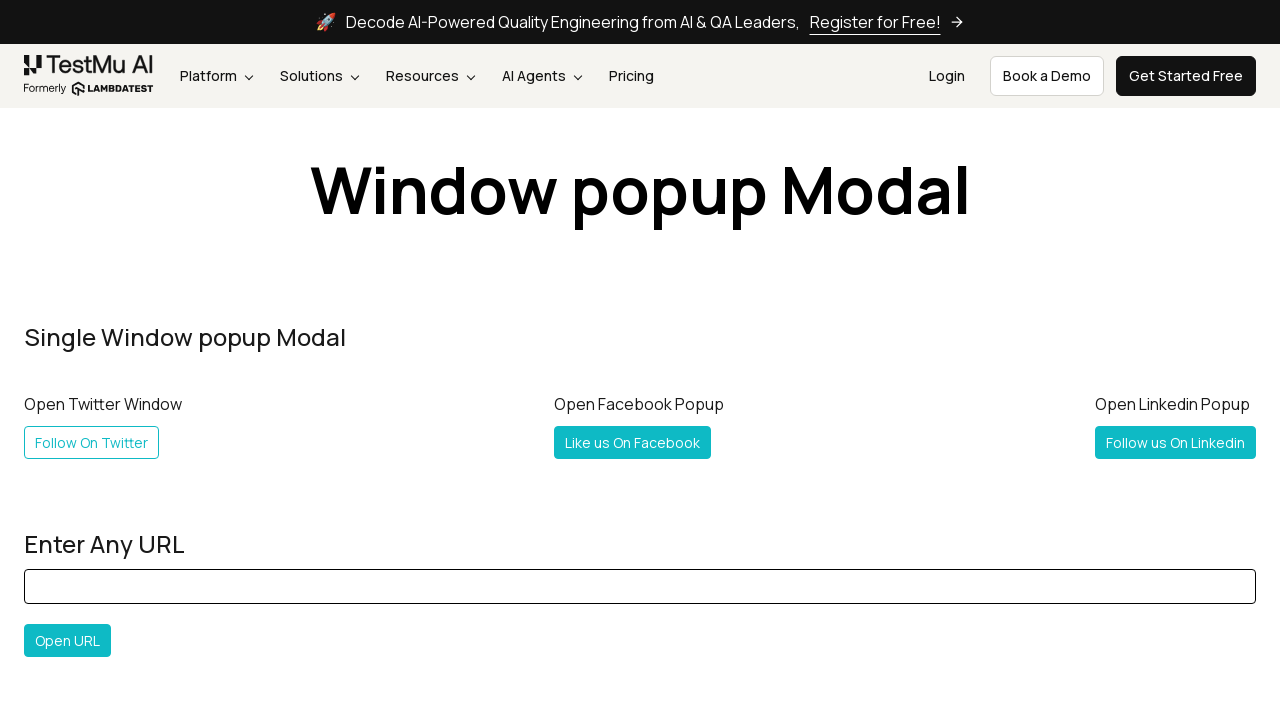

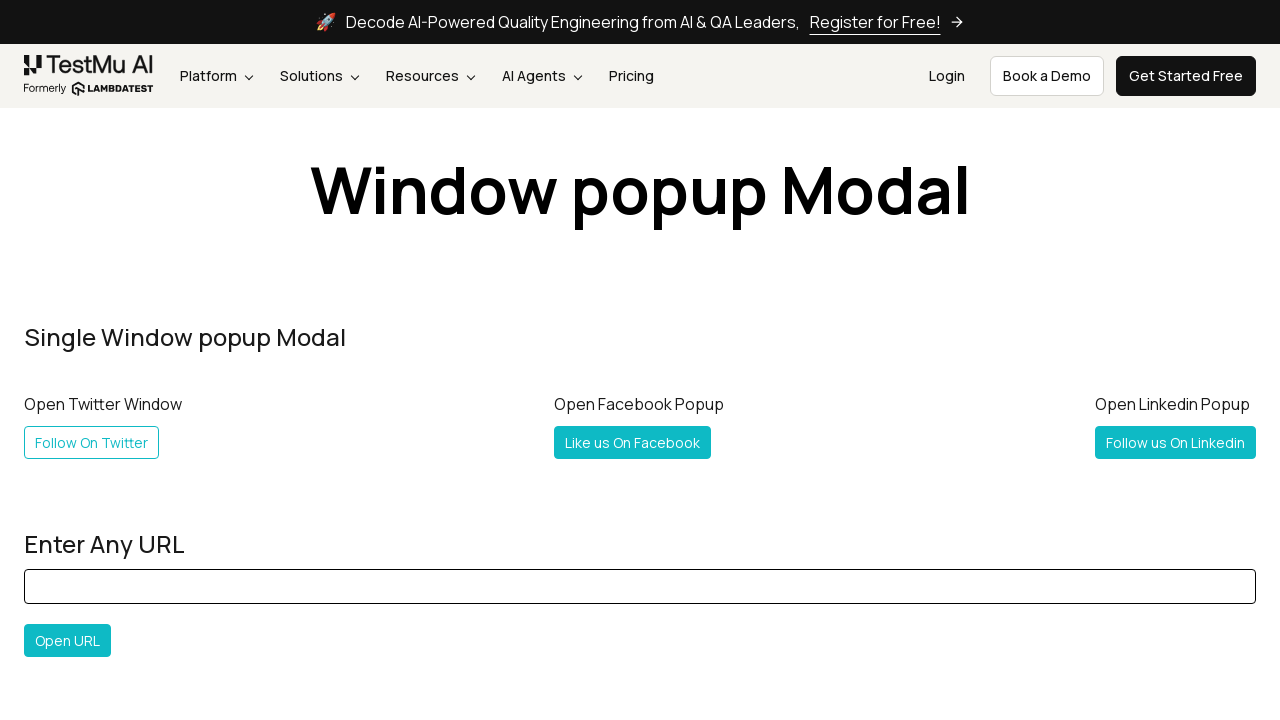